Tests static dropdown selection by selecting an option from a dropdown menu

Starting URL: https://rahulshettyacademy.com/AutomationPractice/

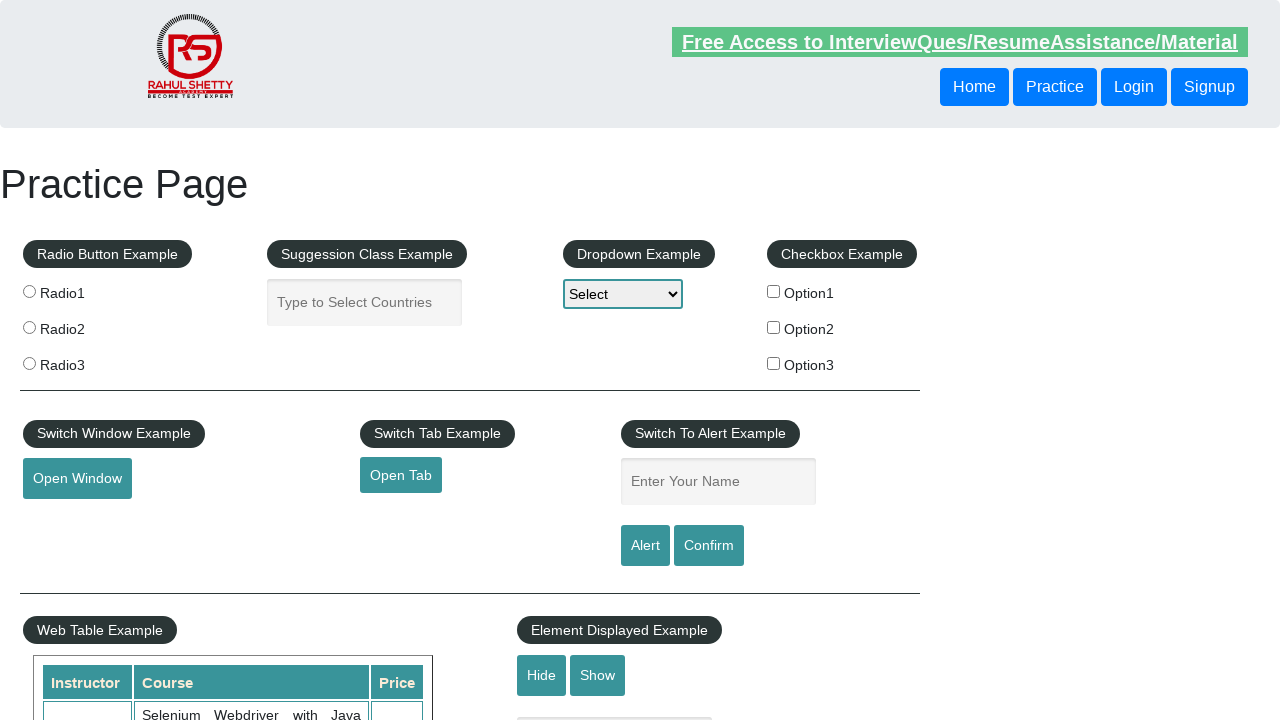

Selected 'option1' from dropdown menu on #dropdown-class-example
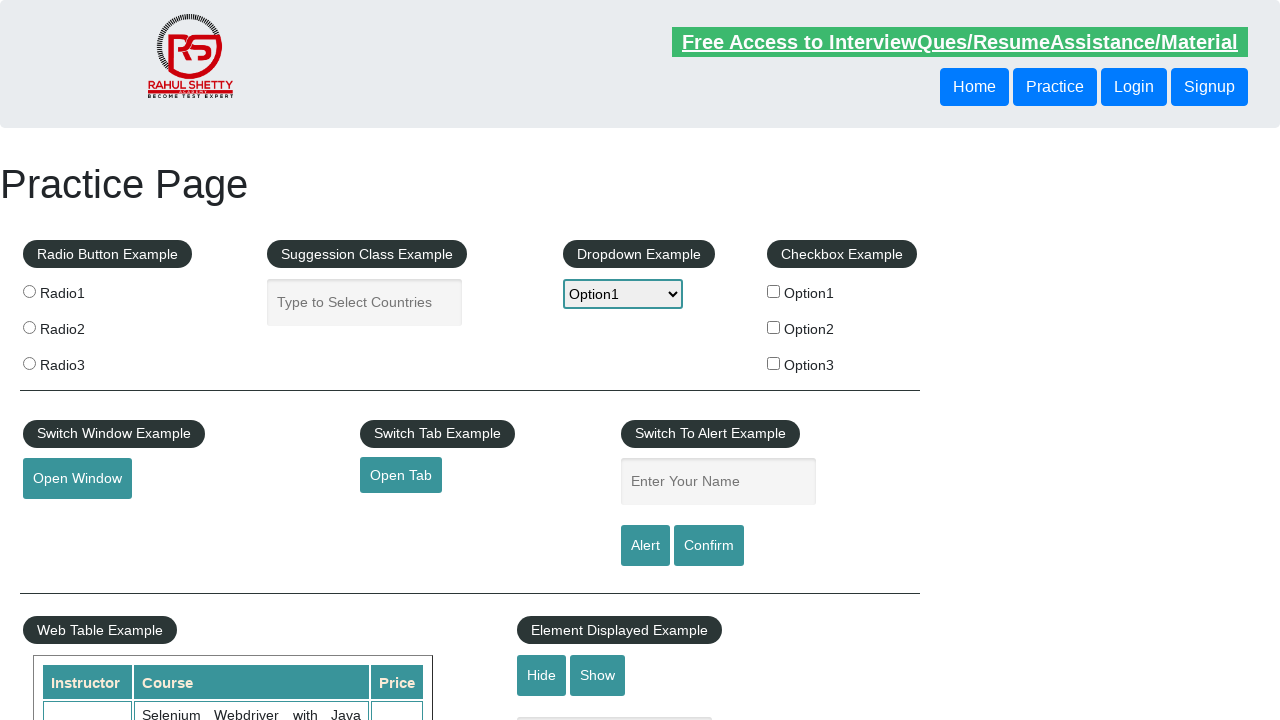

Verified that 'option1' is selected in the dropdown
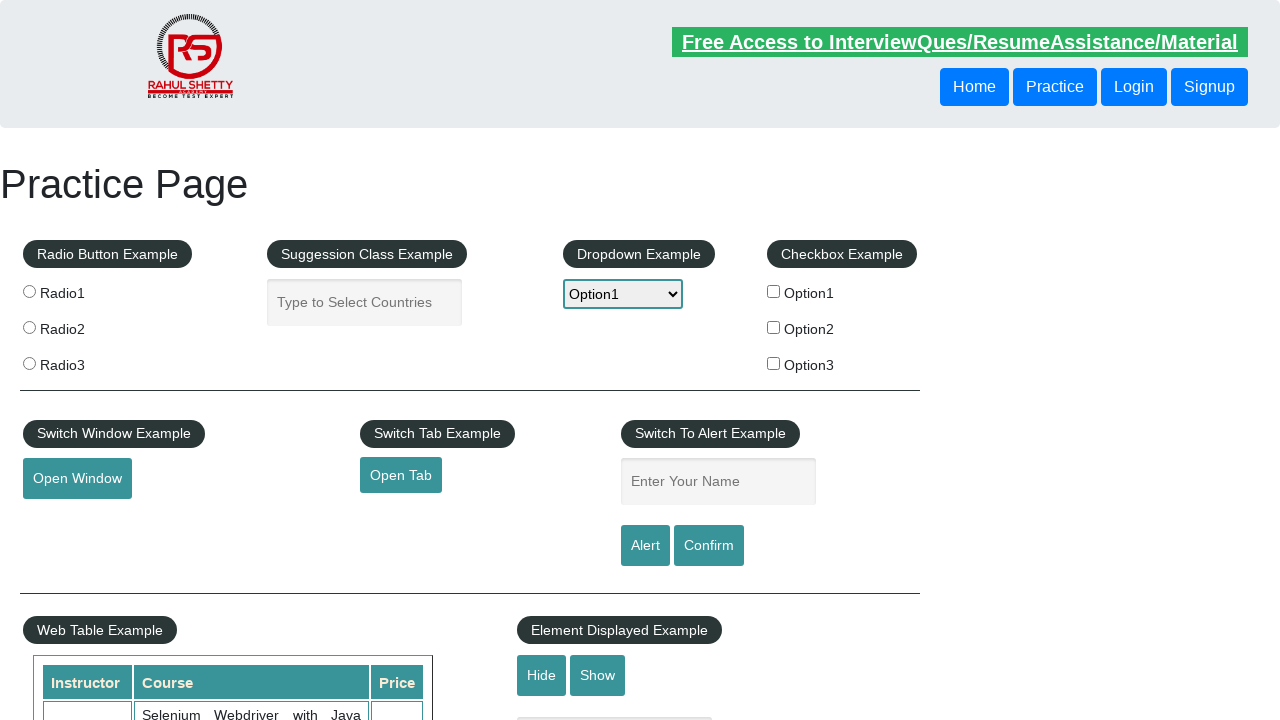

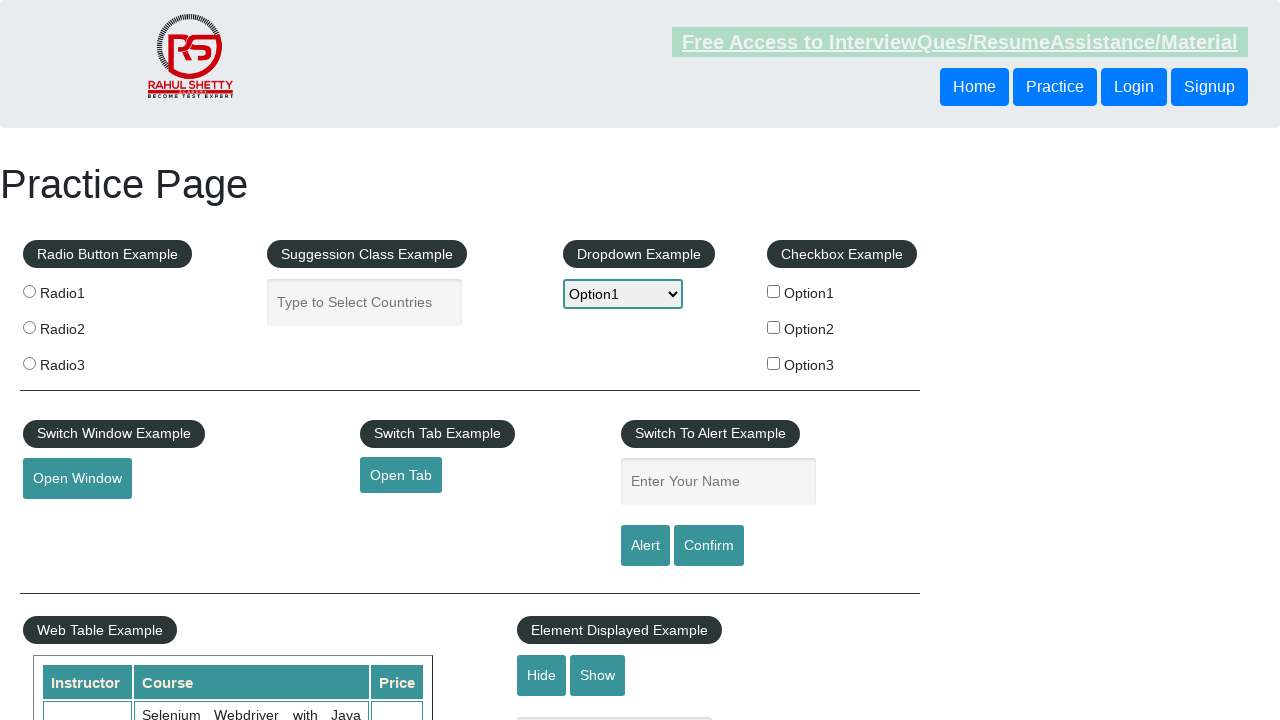